Tests a datepicker form by entering a date value and pressing Enter to submit

Starting URL: https://formy-project.herokuapp.com/datepicker

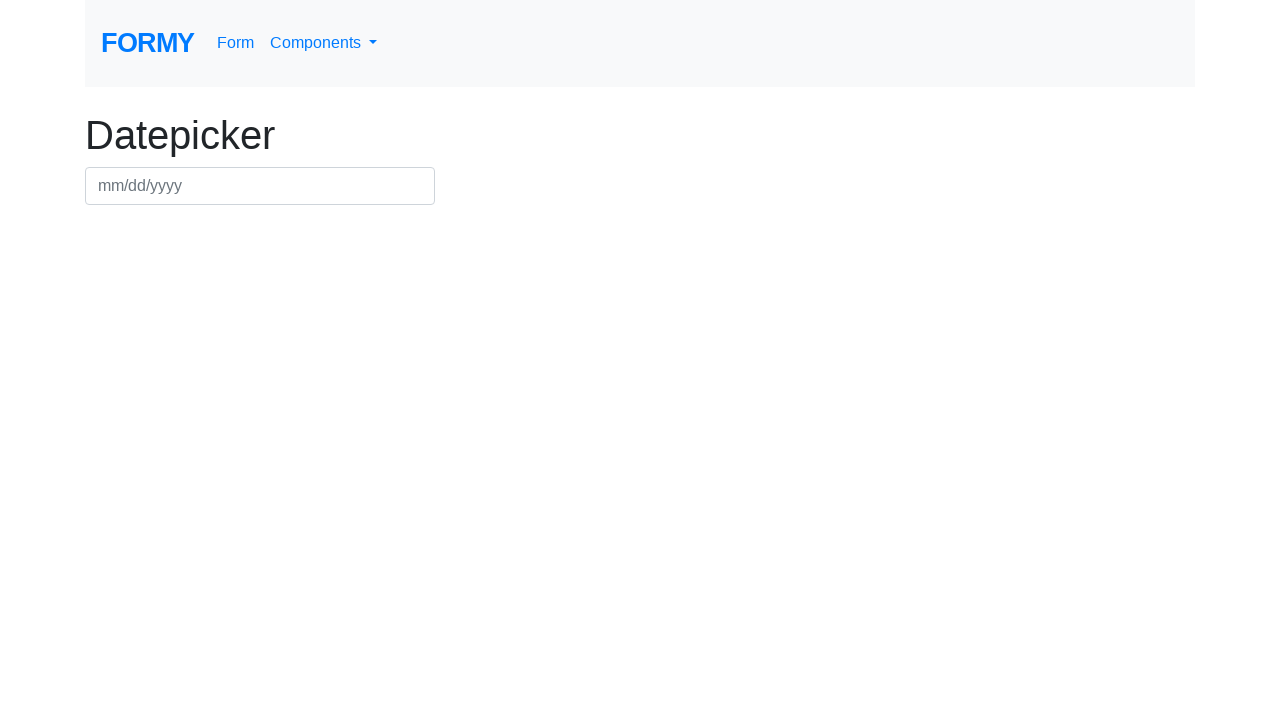

Filled datepicker field with date '03/15/2024' on #datepicker
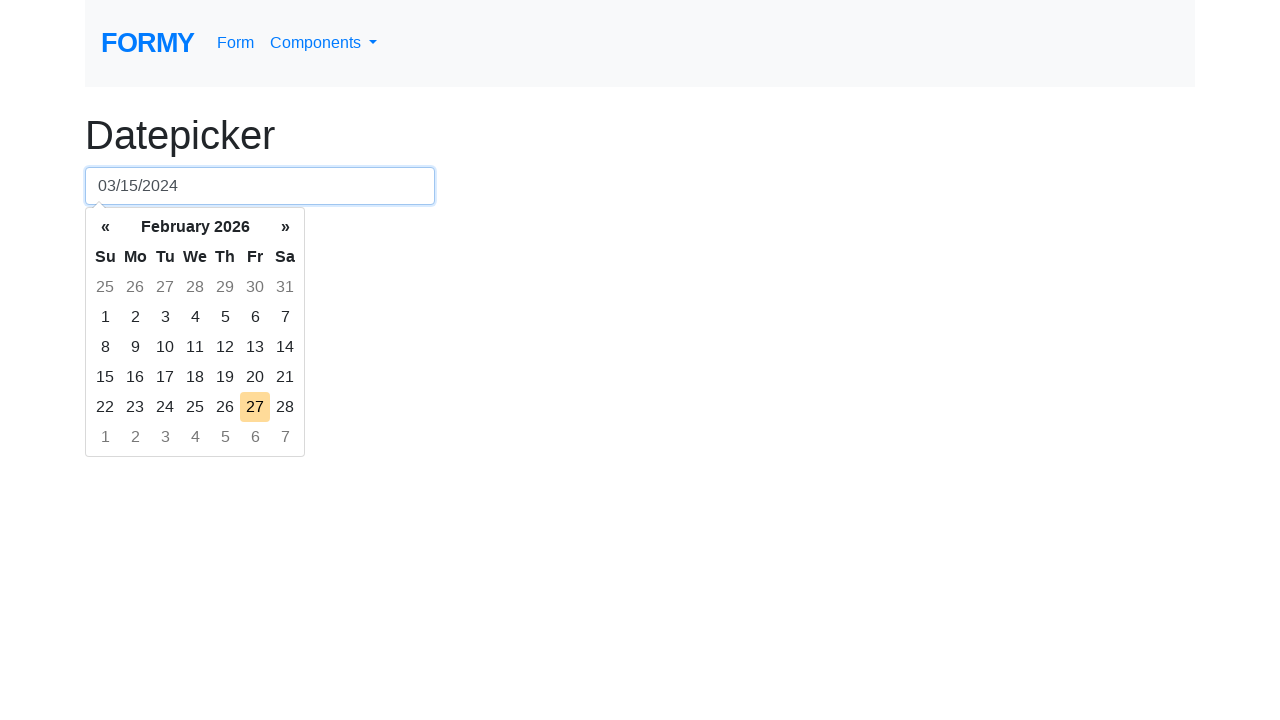

Pressed Enter to submit the date selection on #datepicker
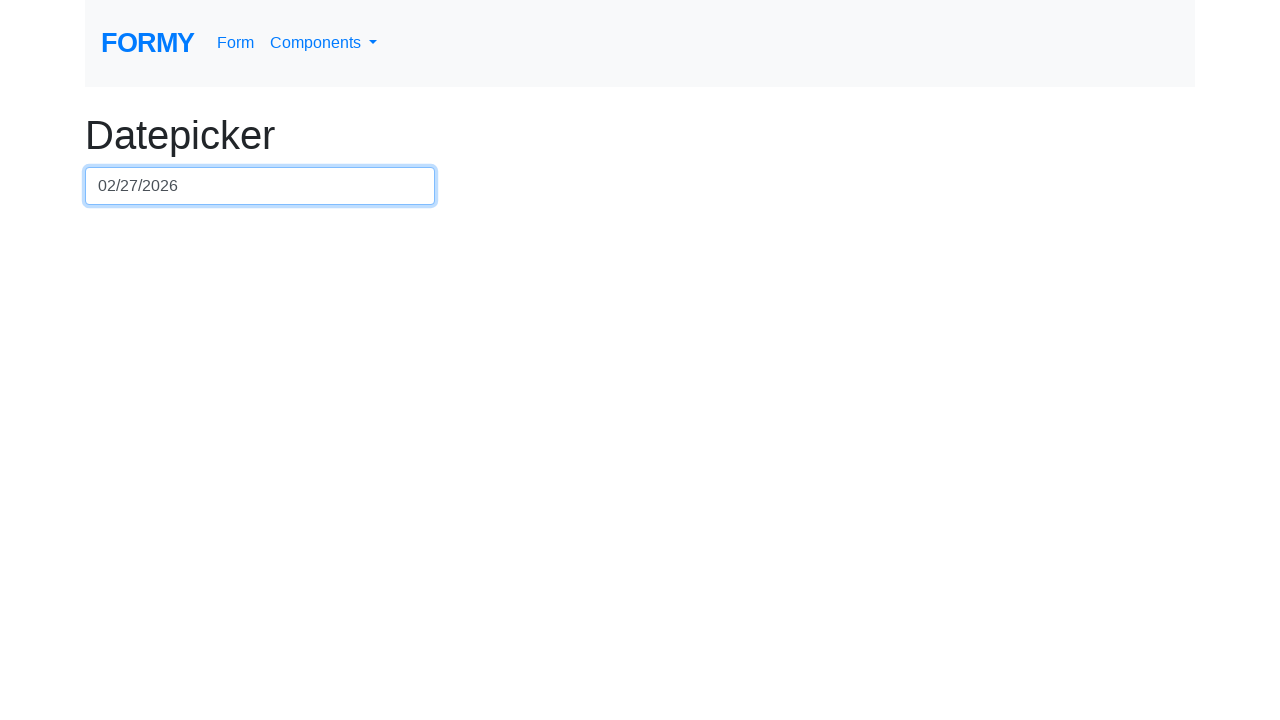

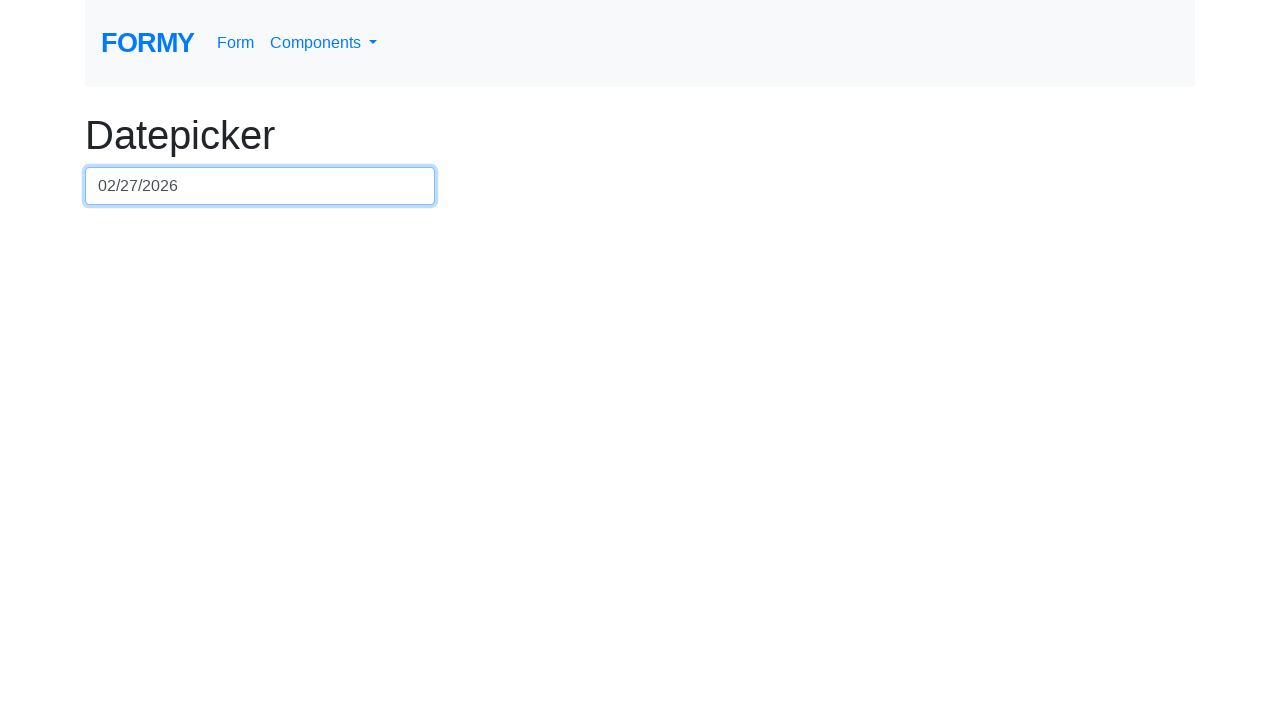